Tests React Semantic UI dropdown selection by selecting different names from the dropdown

Starting URL: https://react.semantic-ui.com/maximize/dropdown-example-selection/

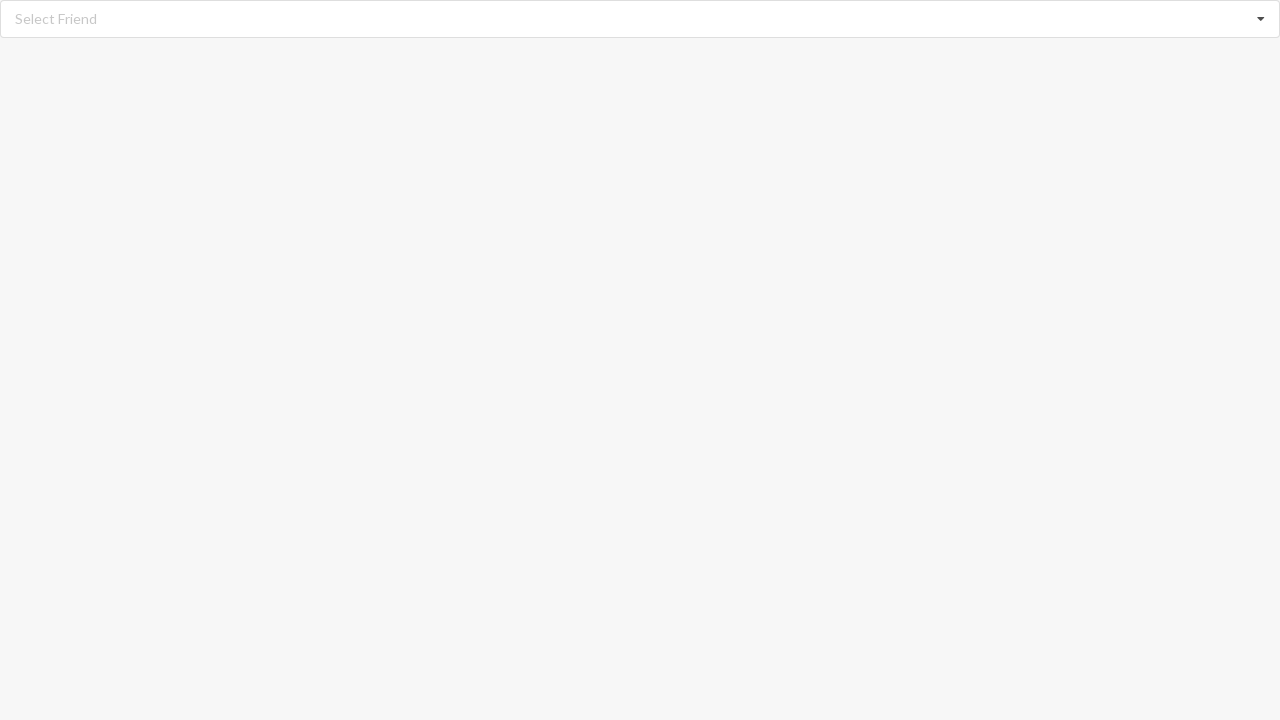

Clicked dropdown to open selection menu at (640, 19) on div.dropdown
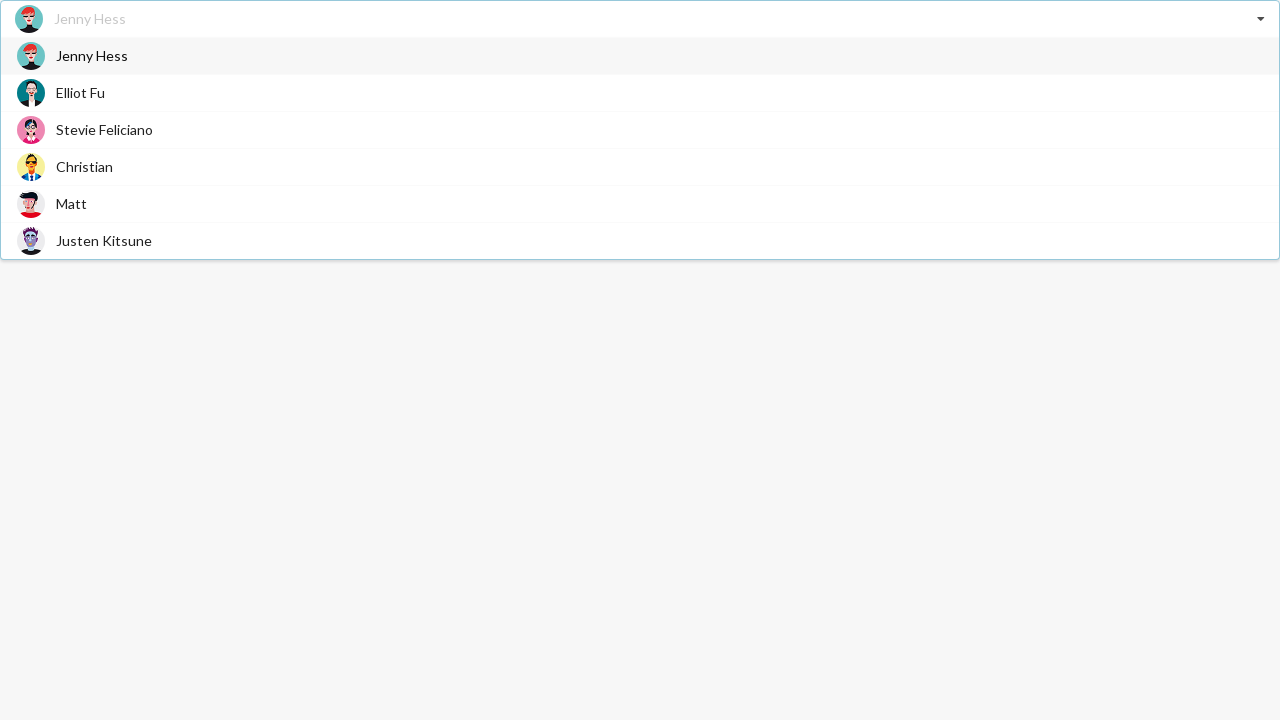

Dropdown menu items loaded
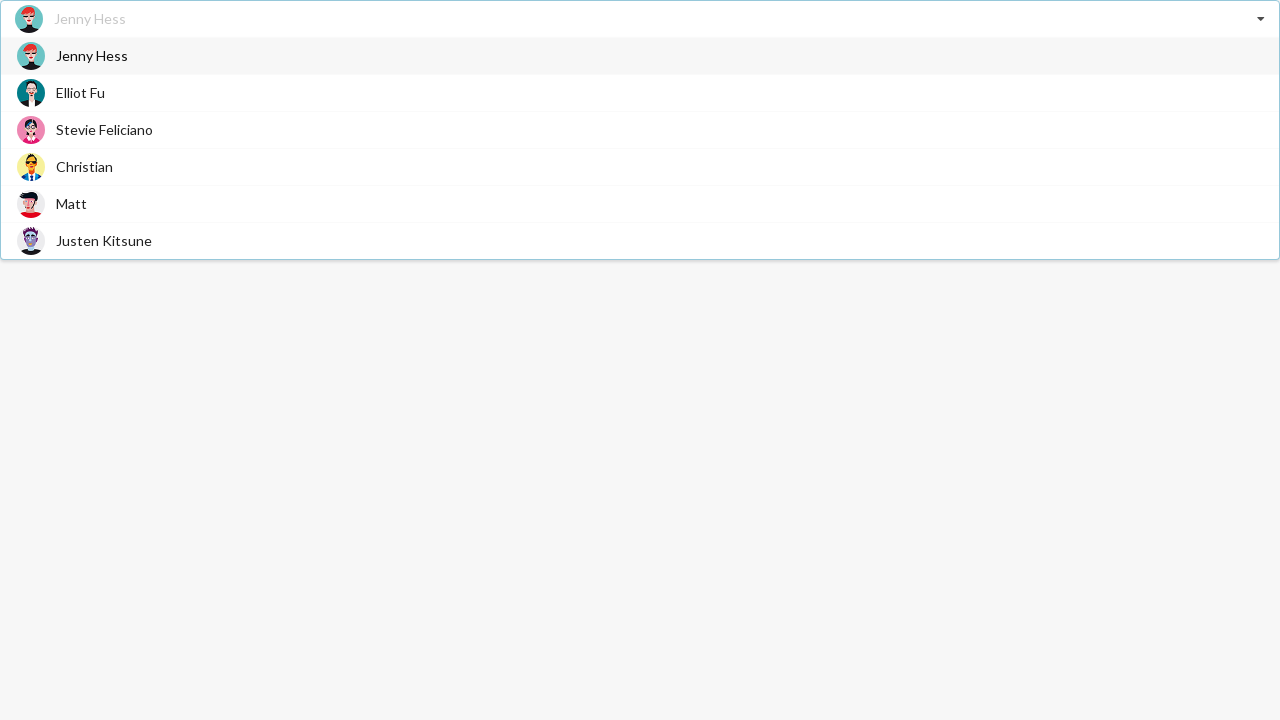

Scrolled 'Stevie Feliciano' option into view
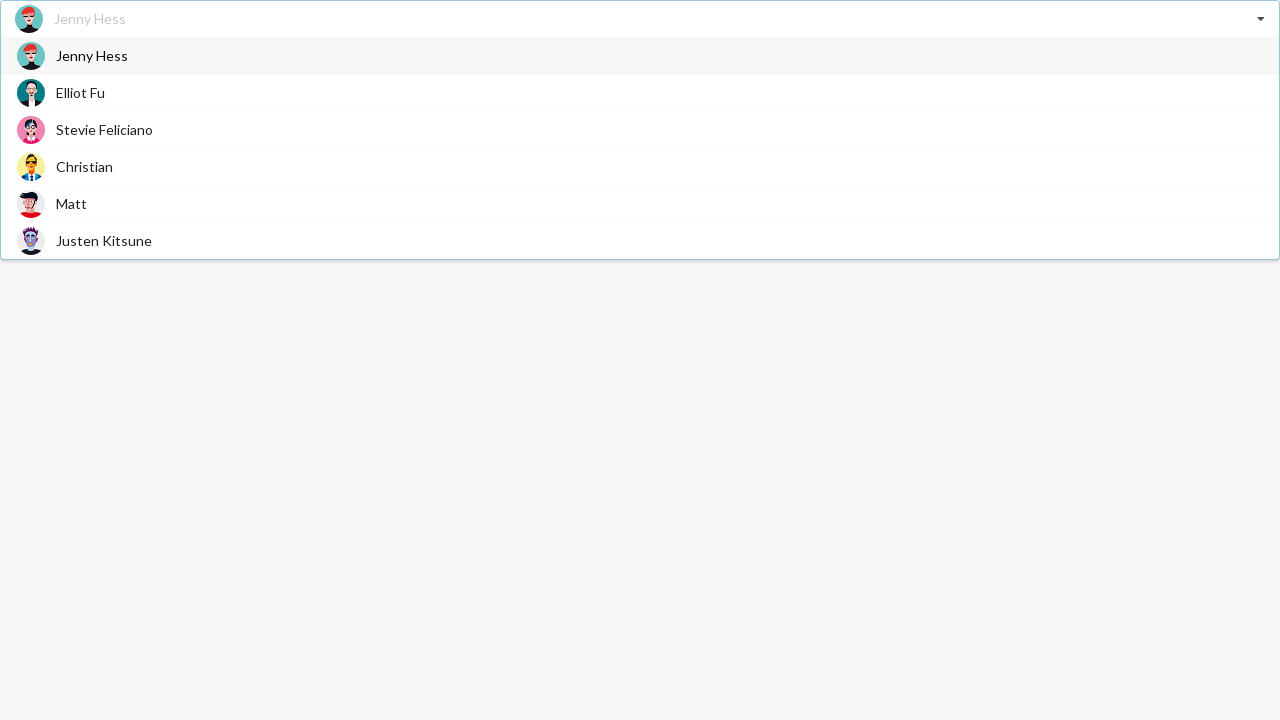

Selected 'Stevie Feliciano' from dropdown
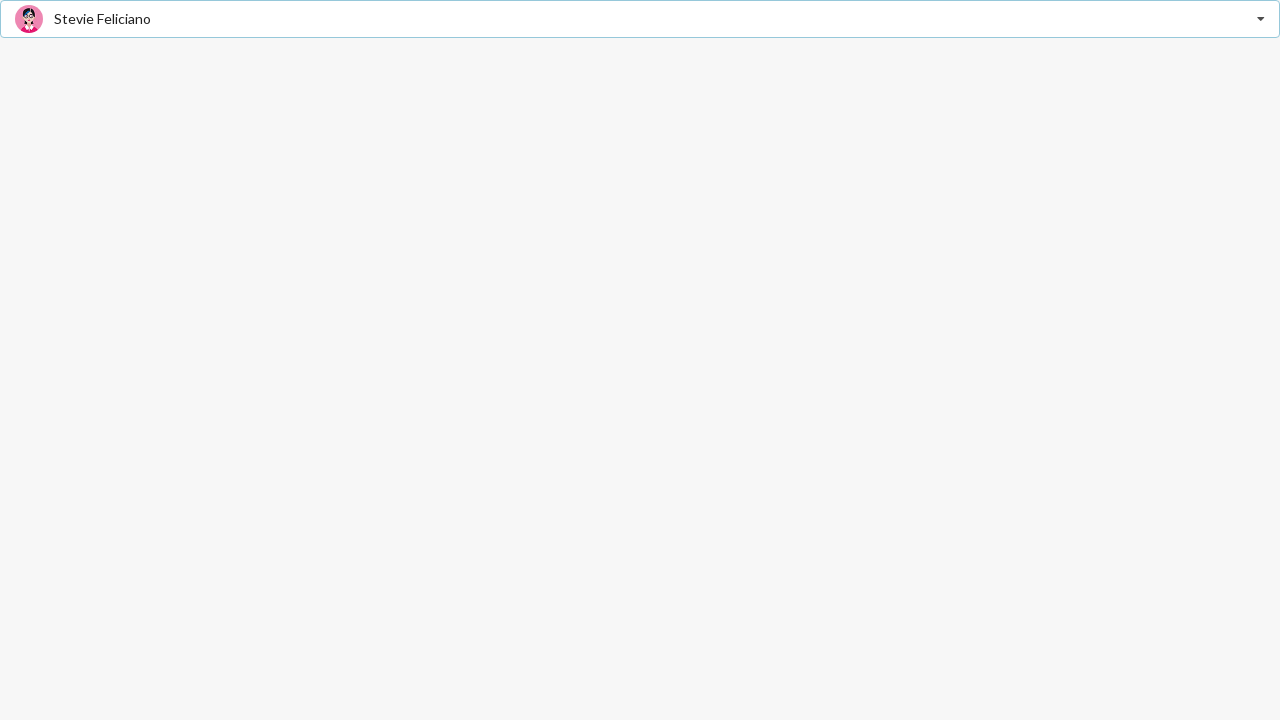

Verified 'Stevie Feliciano' is selected
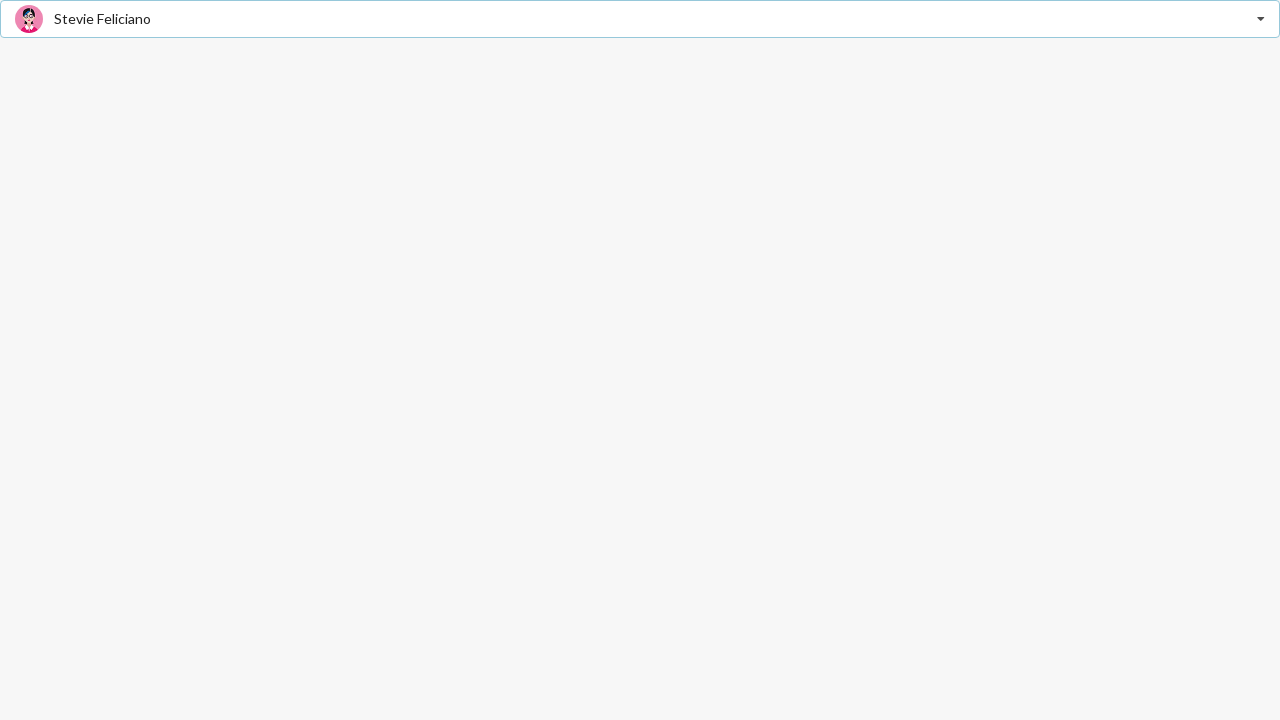

Clicked to open dropdown menu again at (83, 19) on div.text
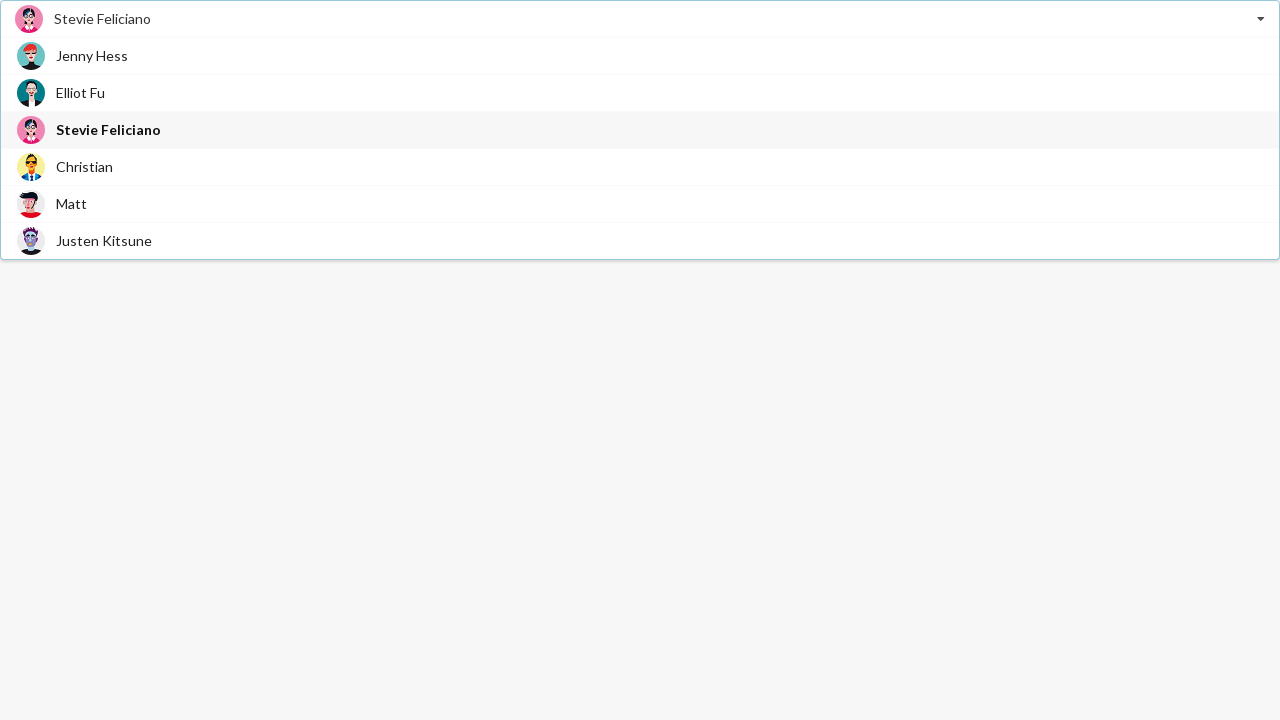

Dropdown menu items loaded
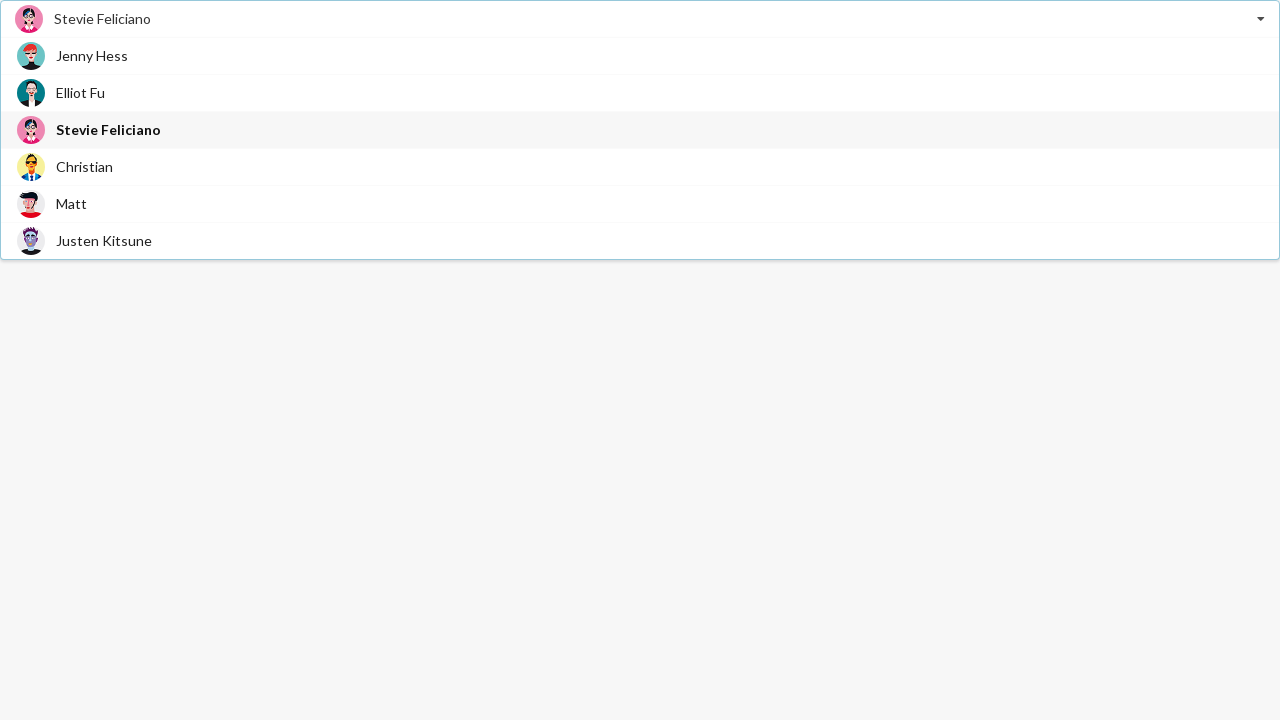

Scrolled 'Justen Kitsune' option into view
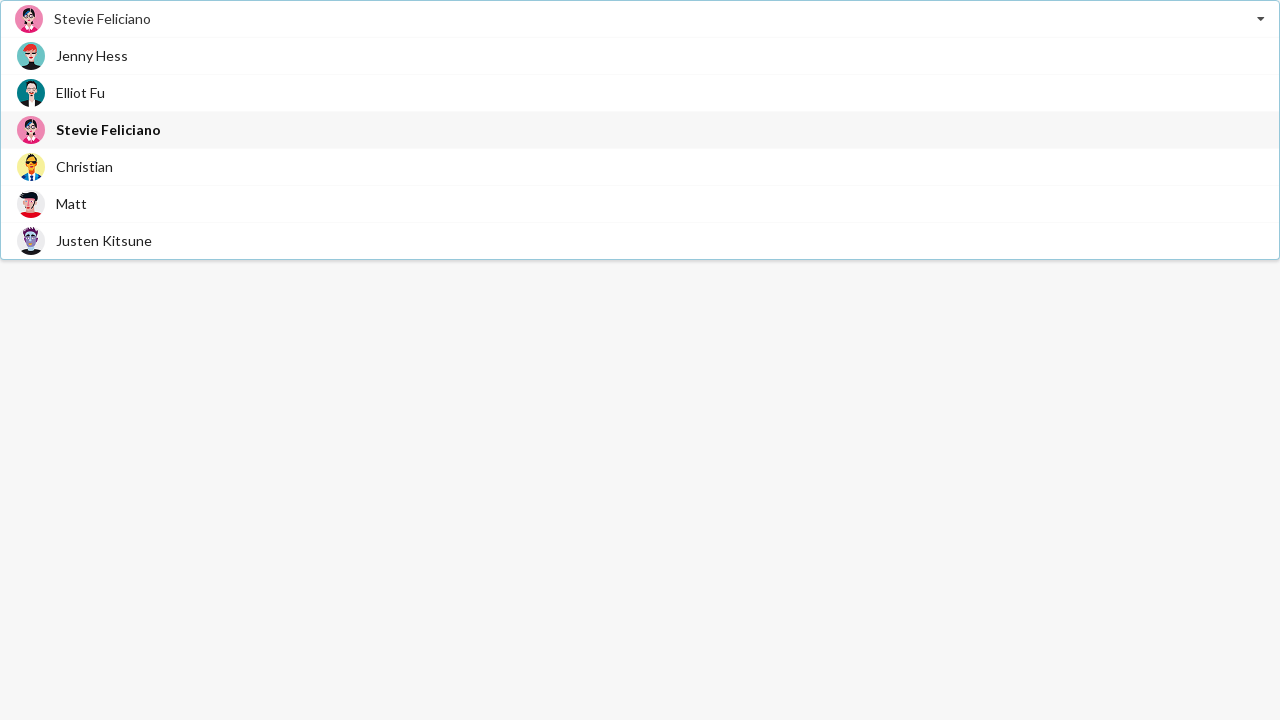

Selected 'Justen Kitsune' from dropdown
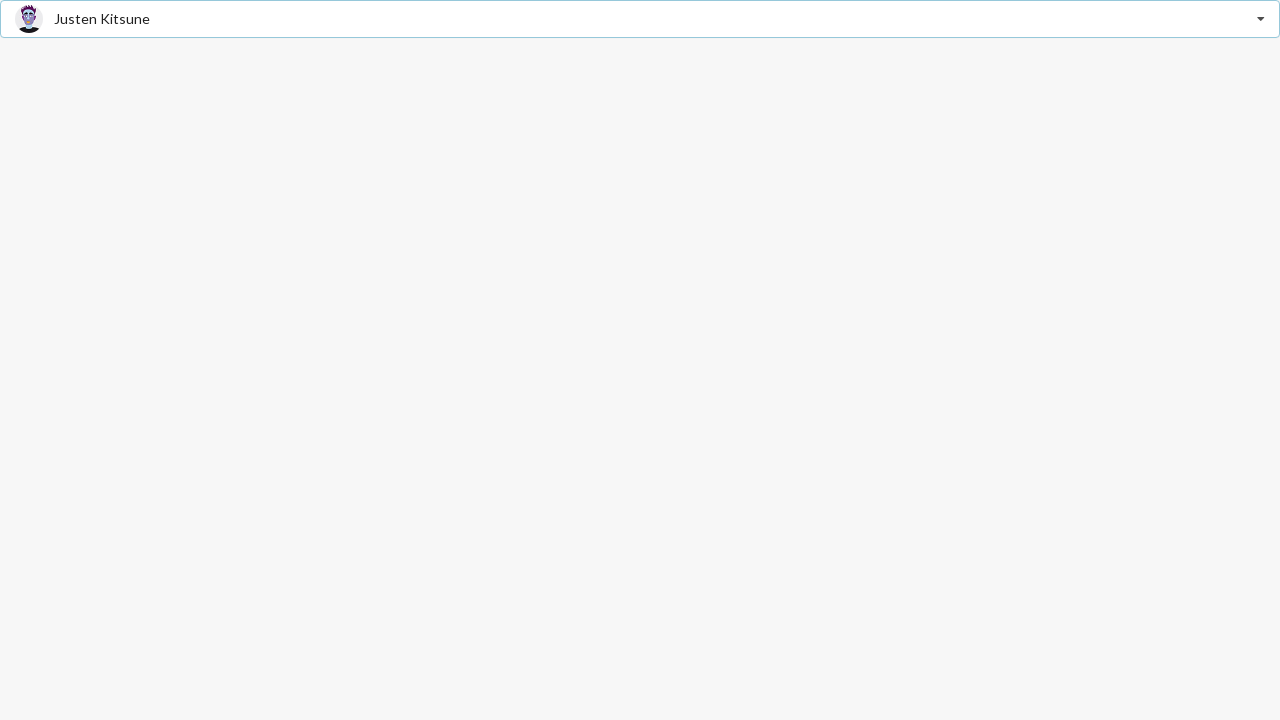

Verified 'Justen Kitsune' is selected
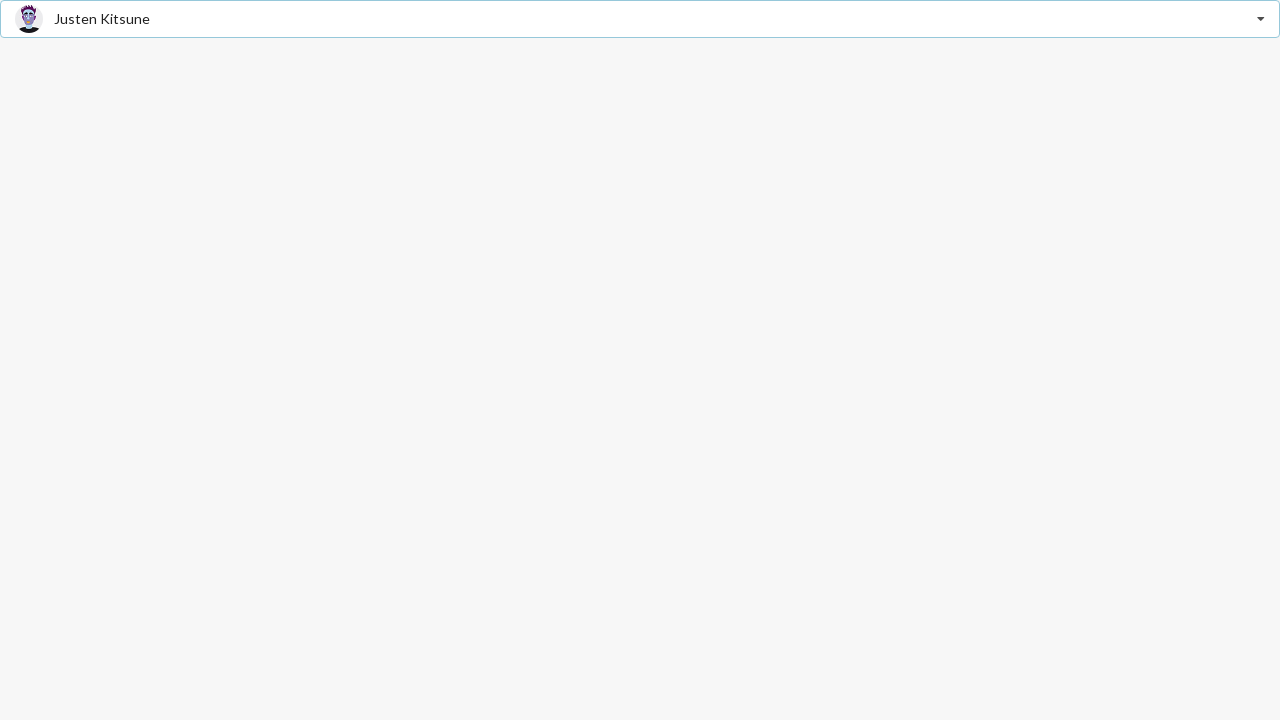

Clicked dropdown icon to open menu at (1261, 19) on i.dropdown
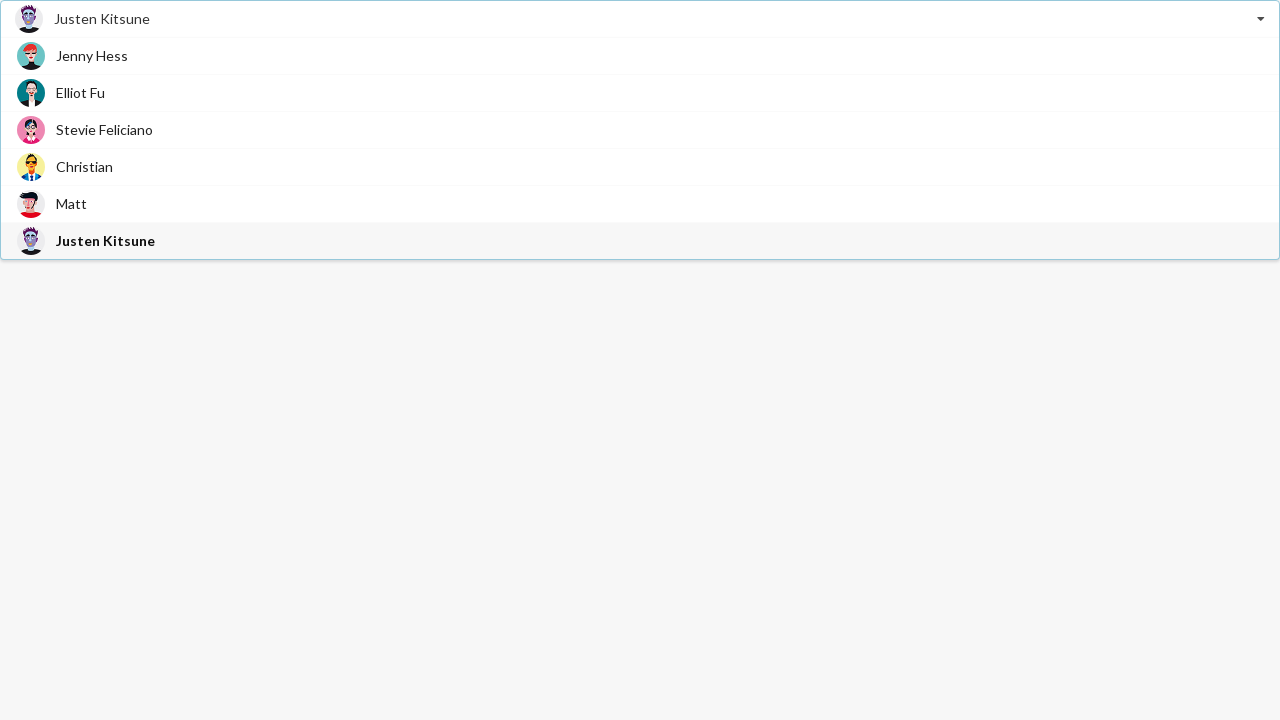

Dropdown menu items loaded
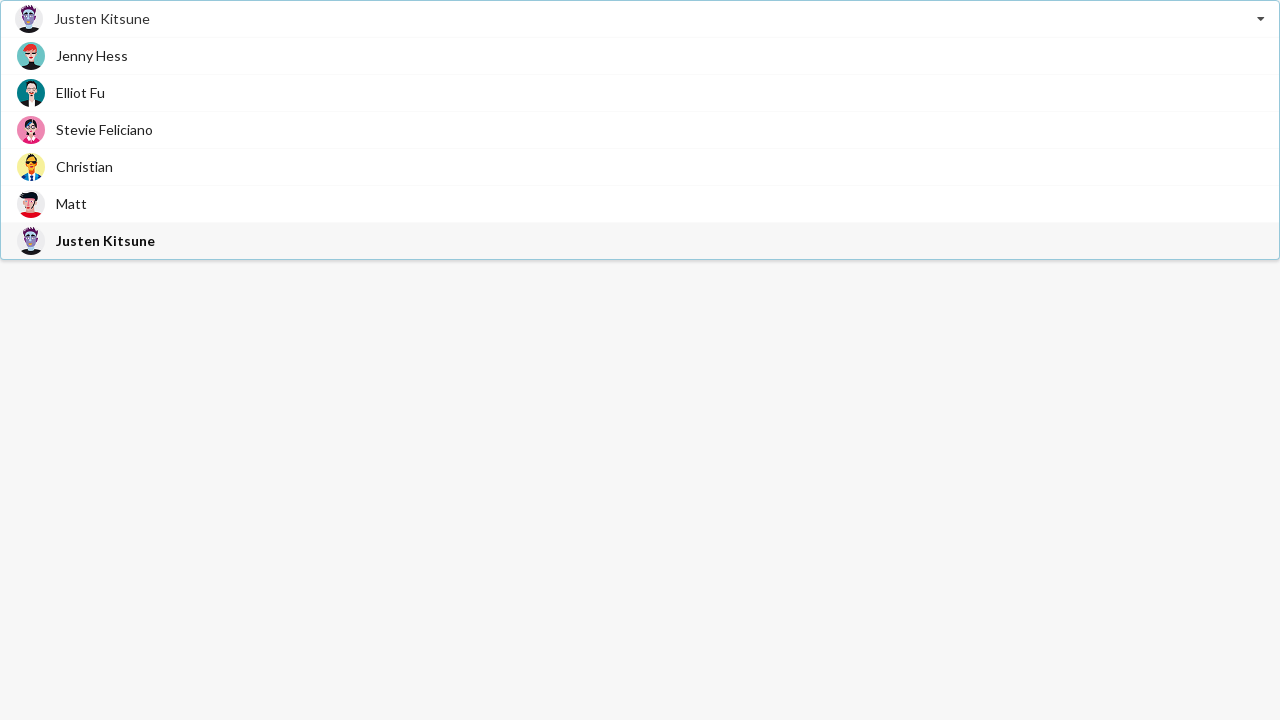

Scrolled 'Elliot Fu' option into view
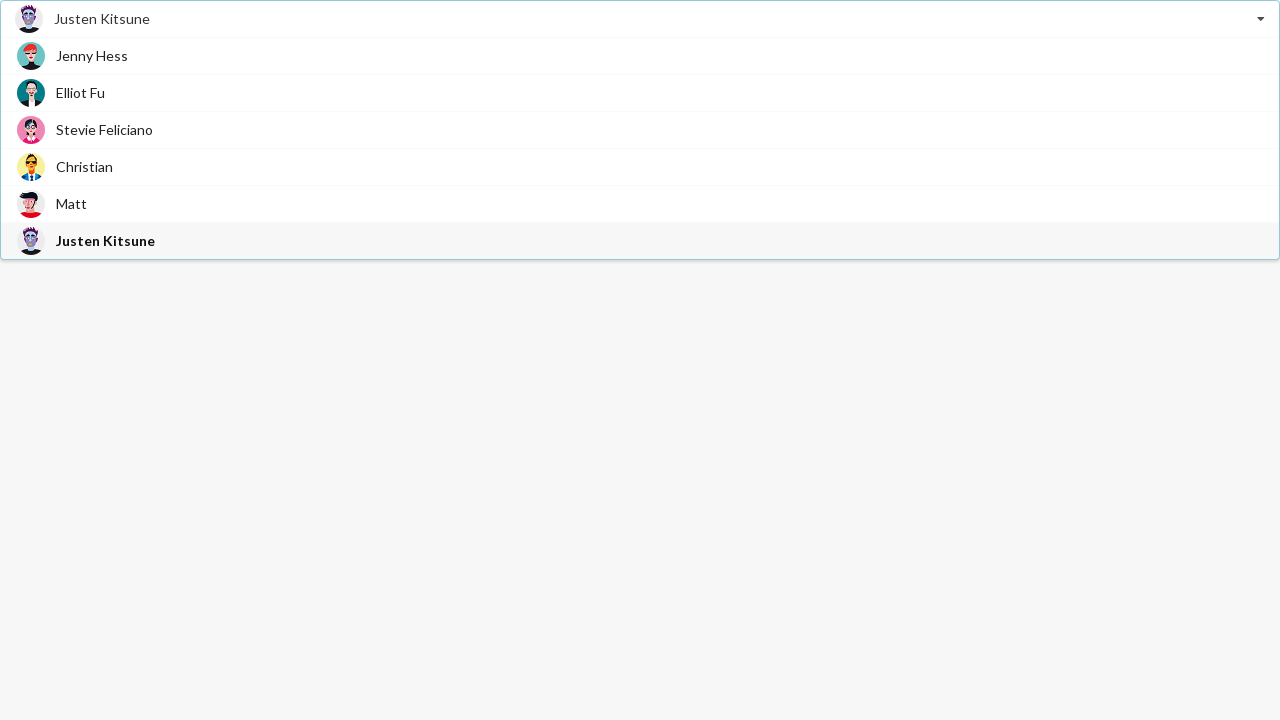

Selected 'Elliot Fu' from dropdown
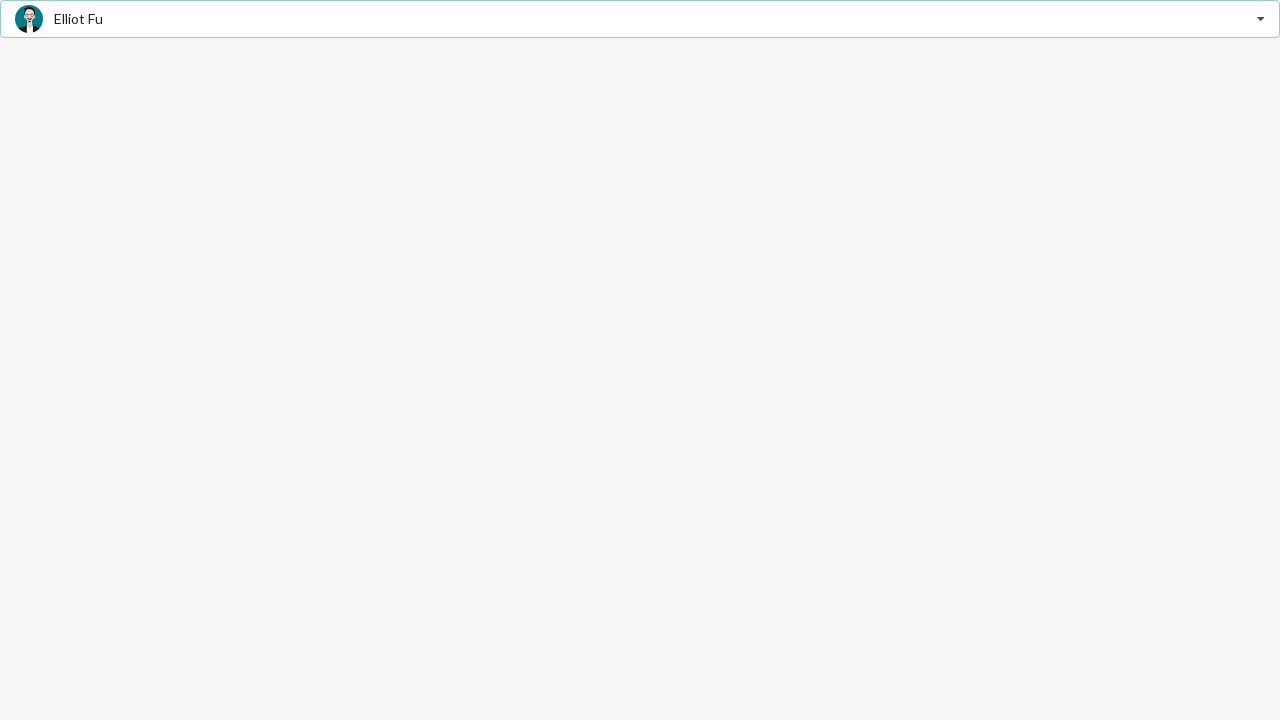

Verified 'Elliot Fu' is selected
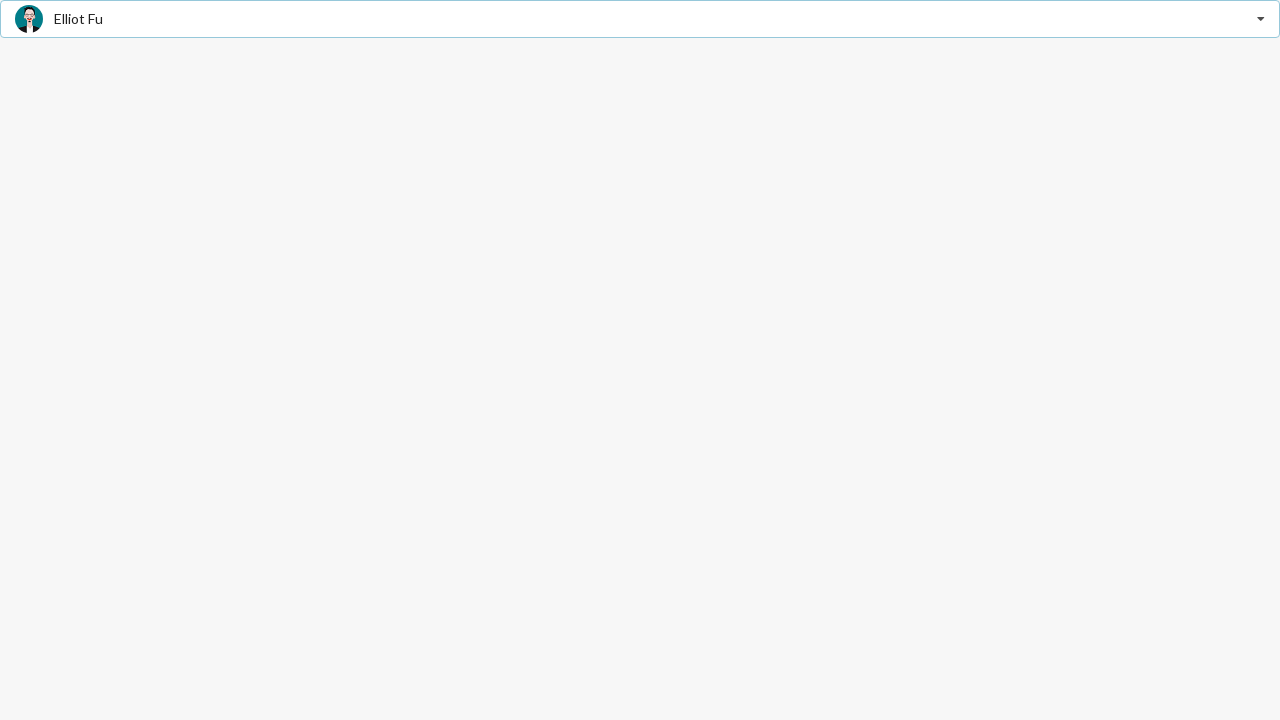

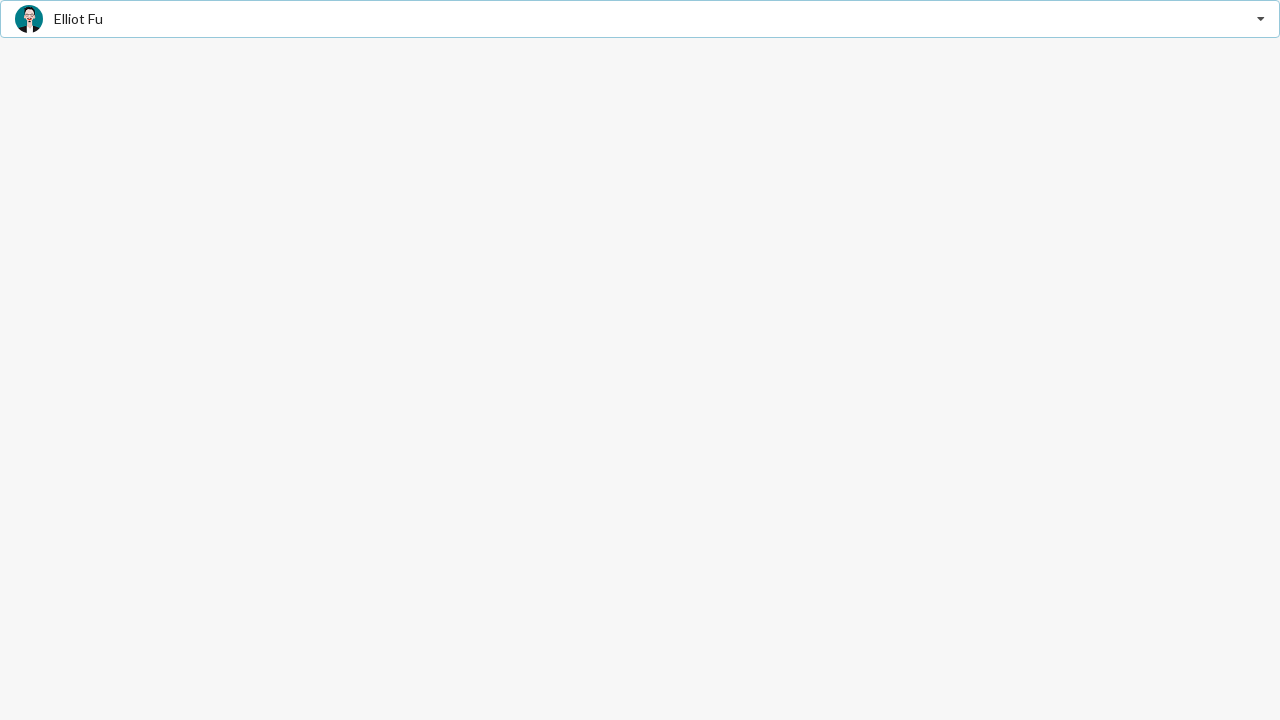